Tests user registration on an e-commerce site by filling out the registration form with user details (first name, last name, email, phone, password), accepting terms, and submitting the form to create a new account.

Starting URL: https://ecommerce-playground.lambdatest.io/index.php?route=account/register

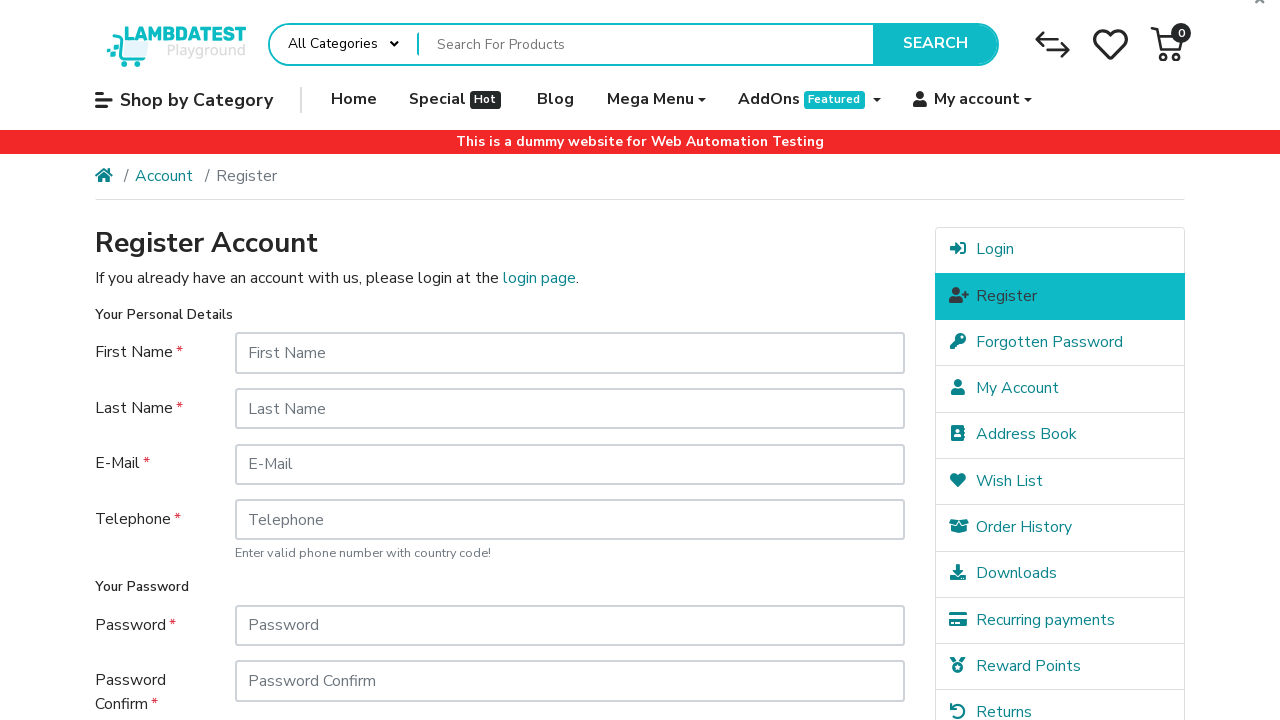

Filled first name field with 'John' on #input-firstname
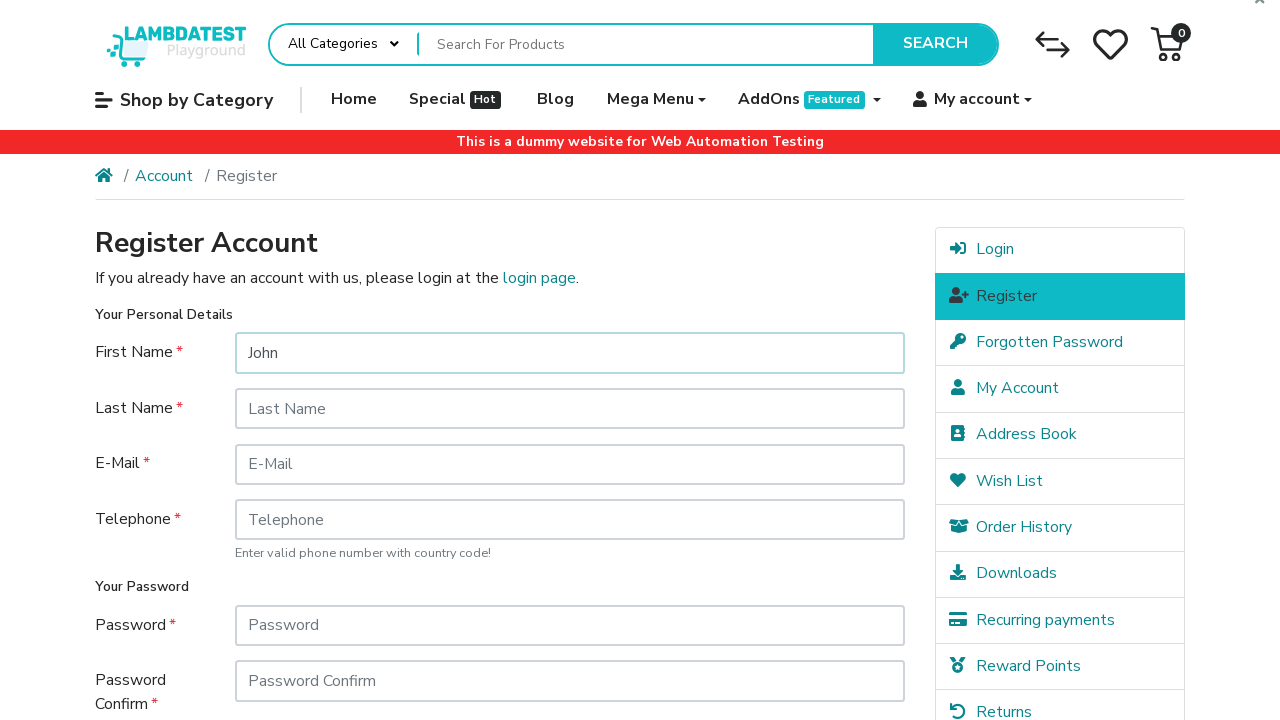

Filled last name field with 'Smith' on #input-lastname
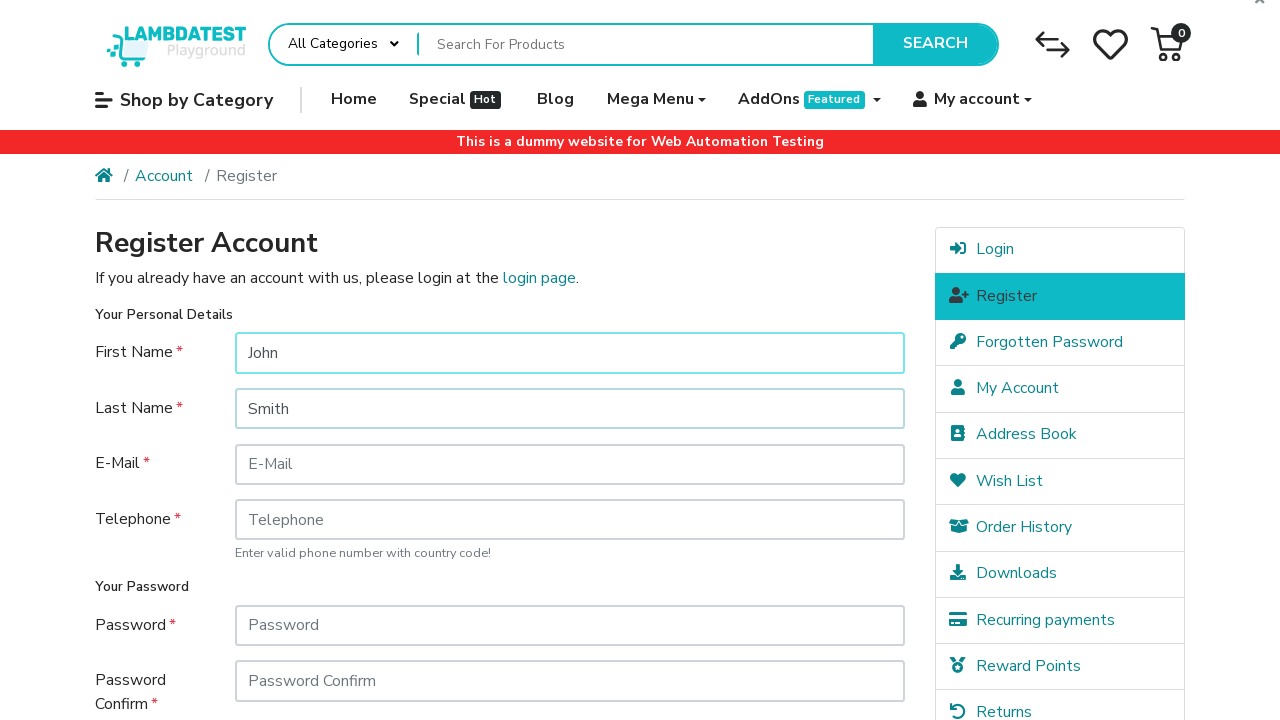

Filled email field with 'testuser1772470987666@example.com' on #input-email
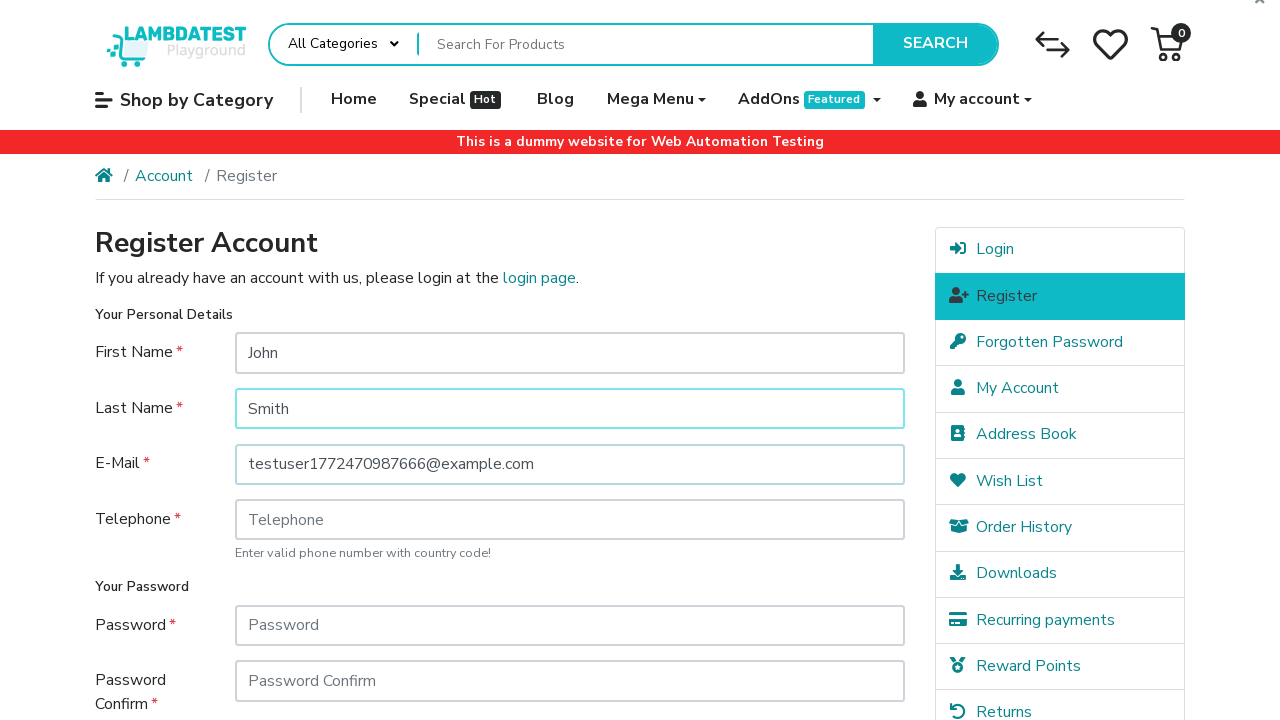

Filled telephone field with '5551234567' on #input-telephone
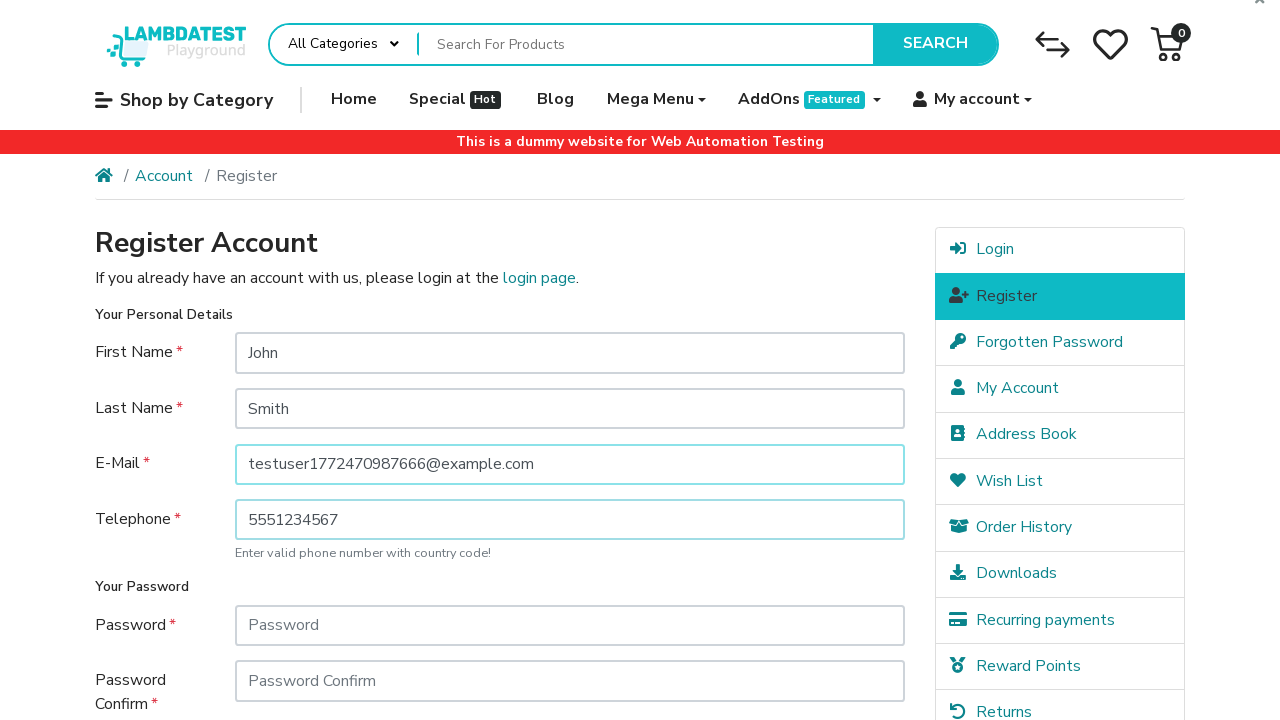

Filled password field with secure password on #input-password
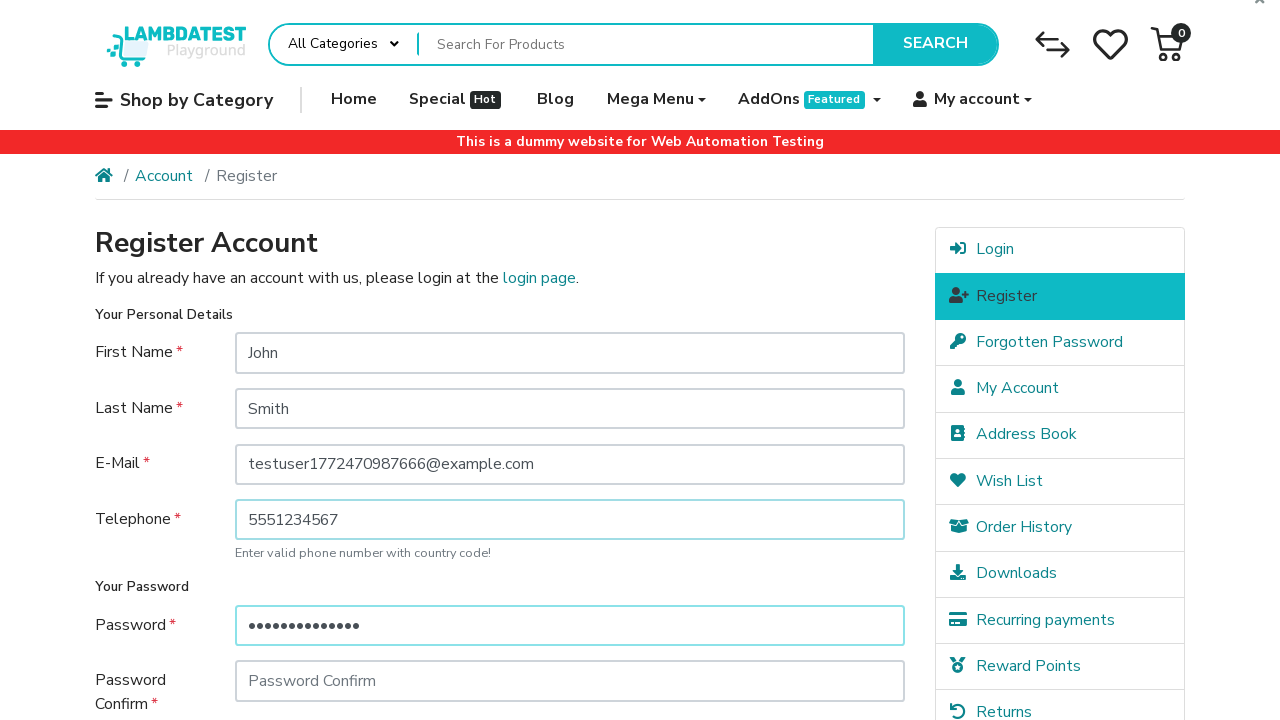

Filled password confirmation field on #input-confirm
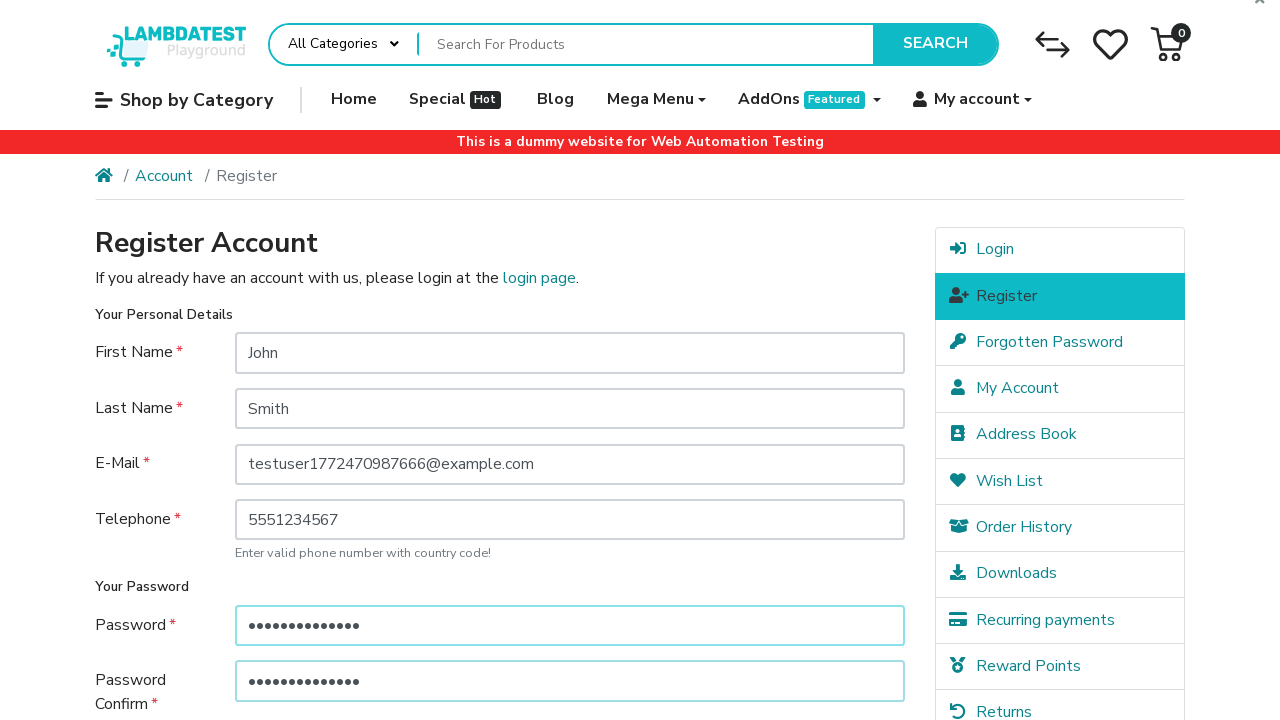

Checked terms and conditions checkbox at (628, 578) on [for="input-agree"]
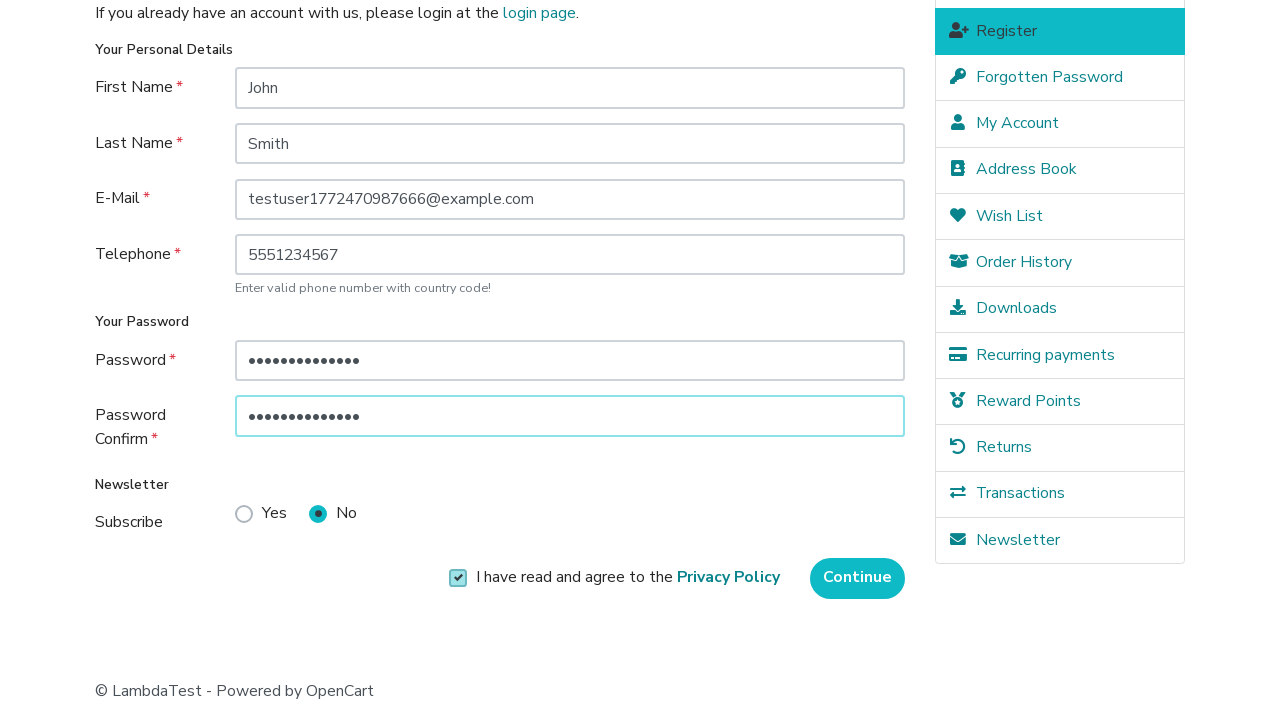

Clicked Continue button to submit registration form at (858, 578) on input[value="Continue"]
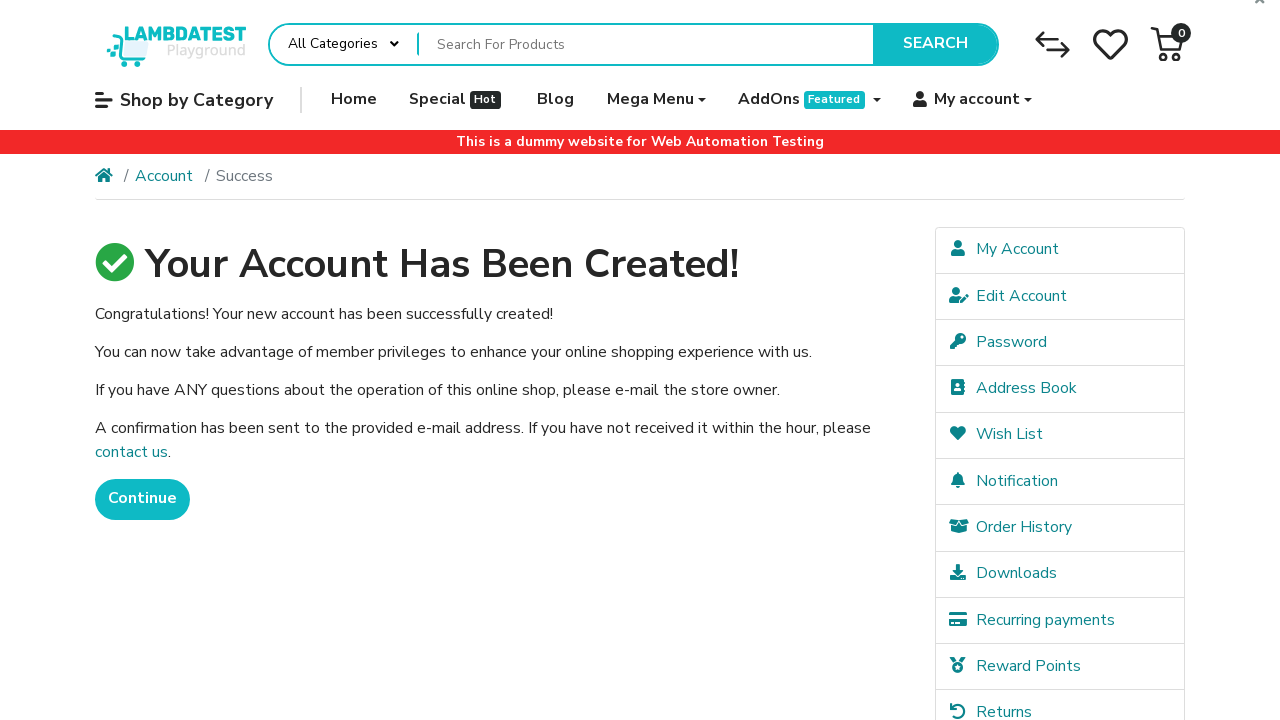

Registration success page loaded with h1 heading visible
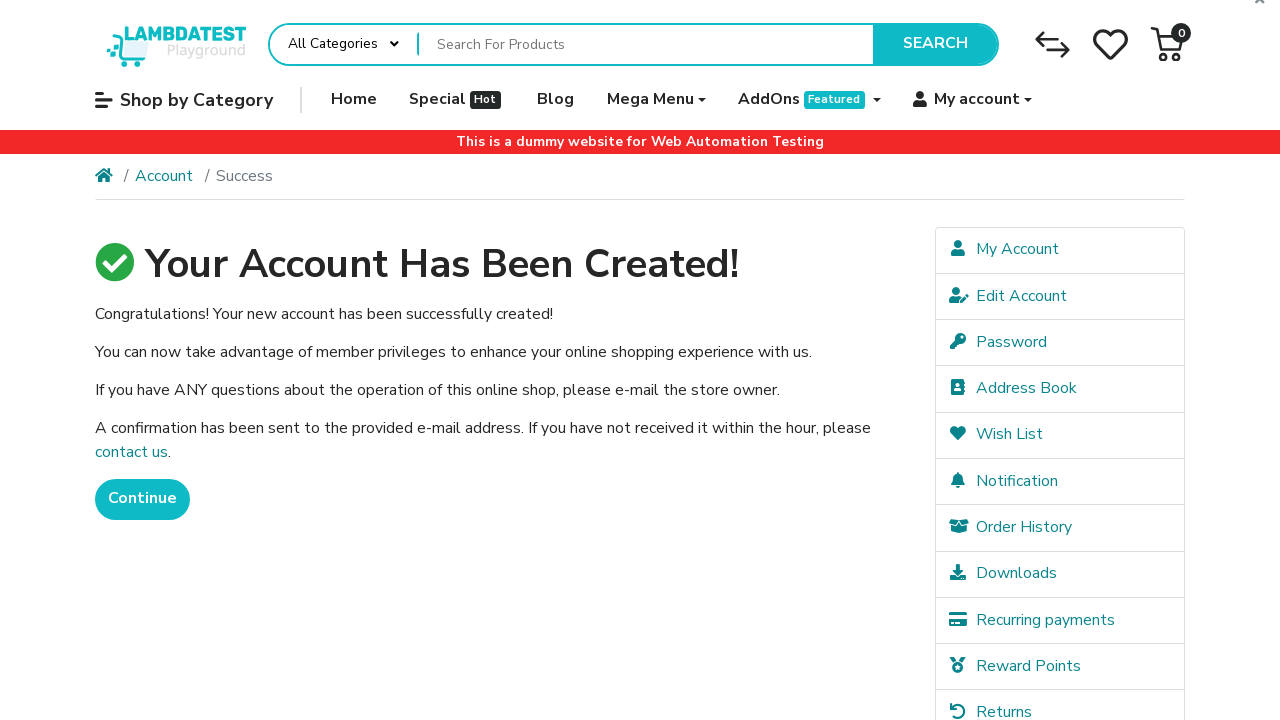

Retrieved success header element from page
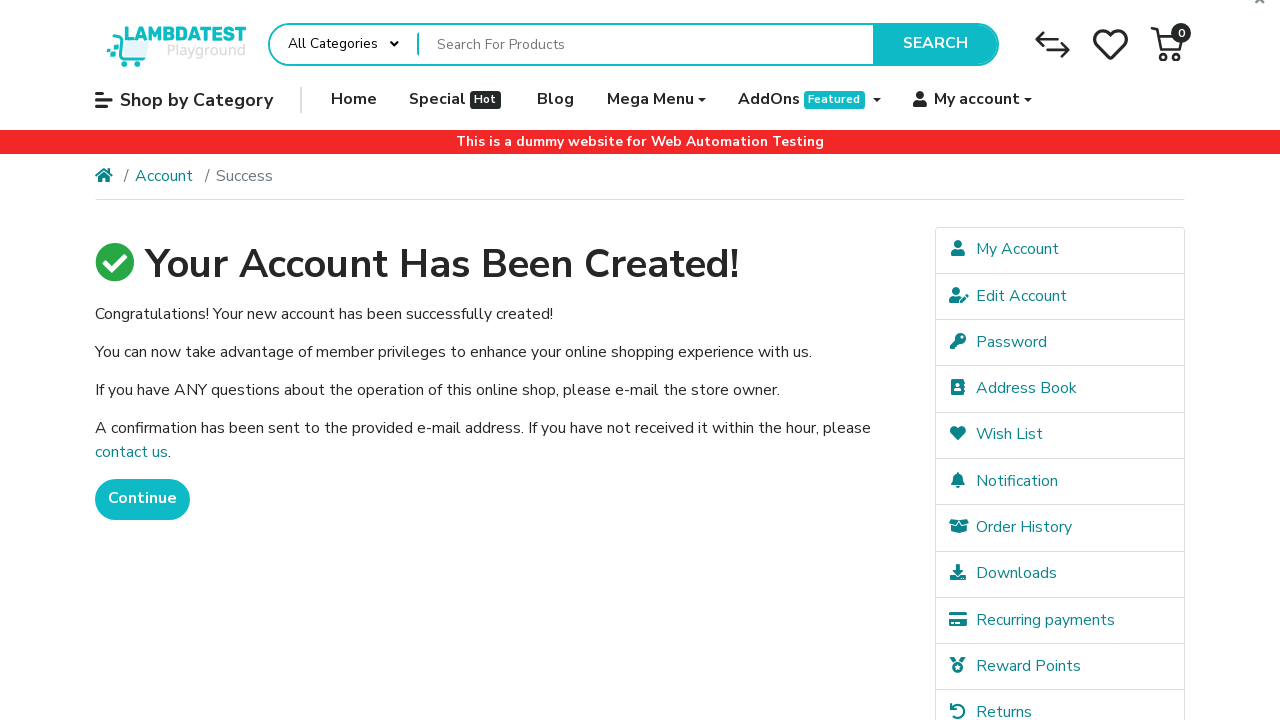

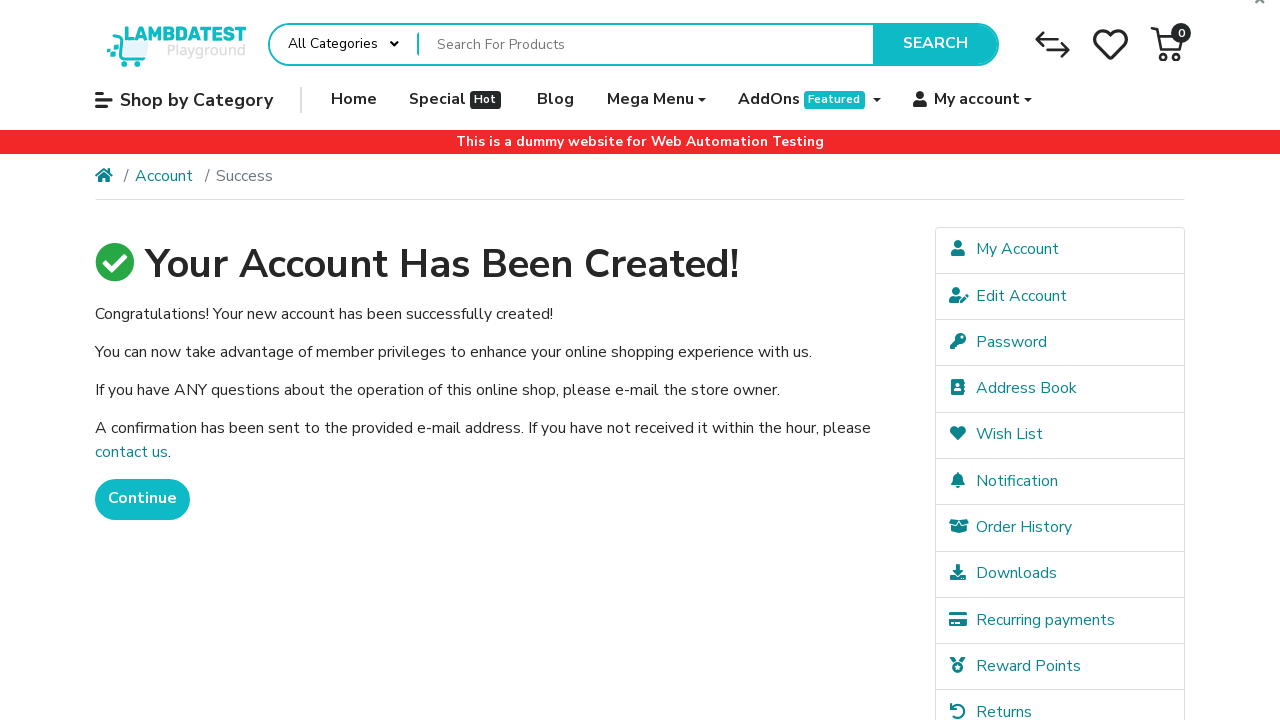